Navigates to the Visual Grid test page, switches into an iframe and back to the main content

Starting URL: https://applitools.github.io/demo/TestPages/VisualGridTestPage

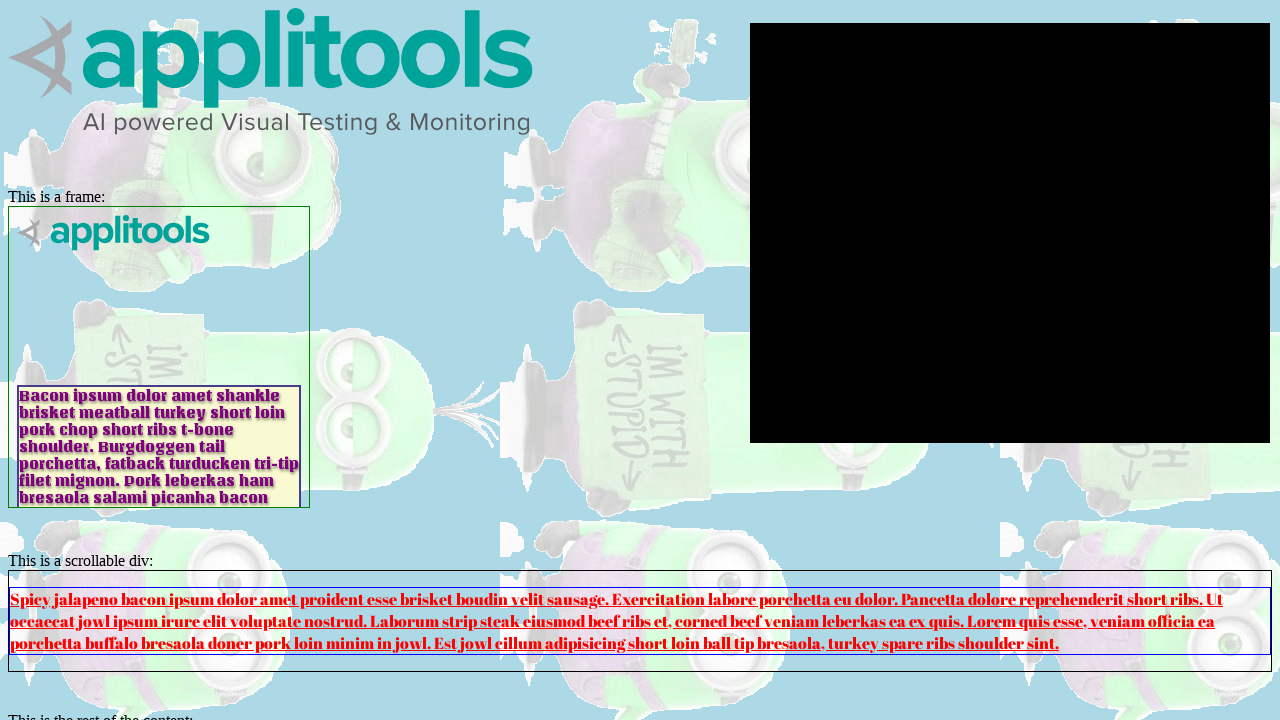

Navigated to Visual Grid test page
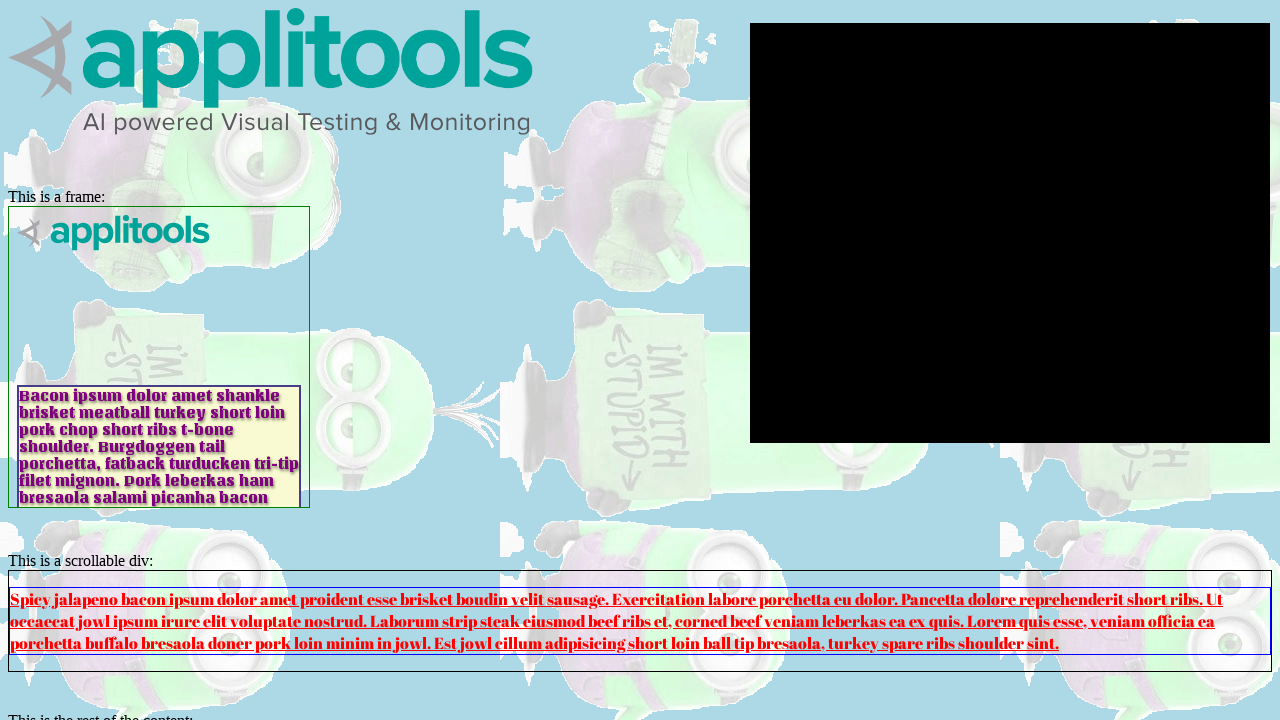

Located first iframe on page
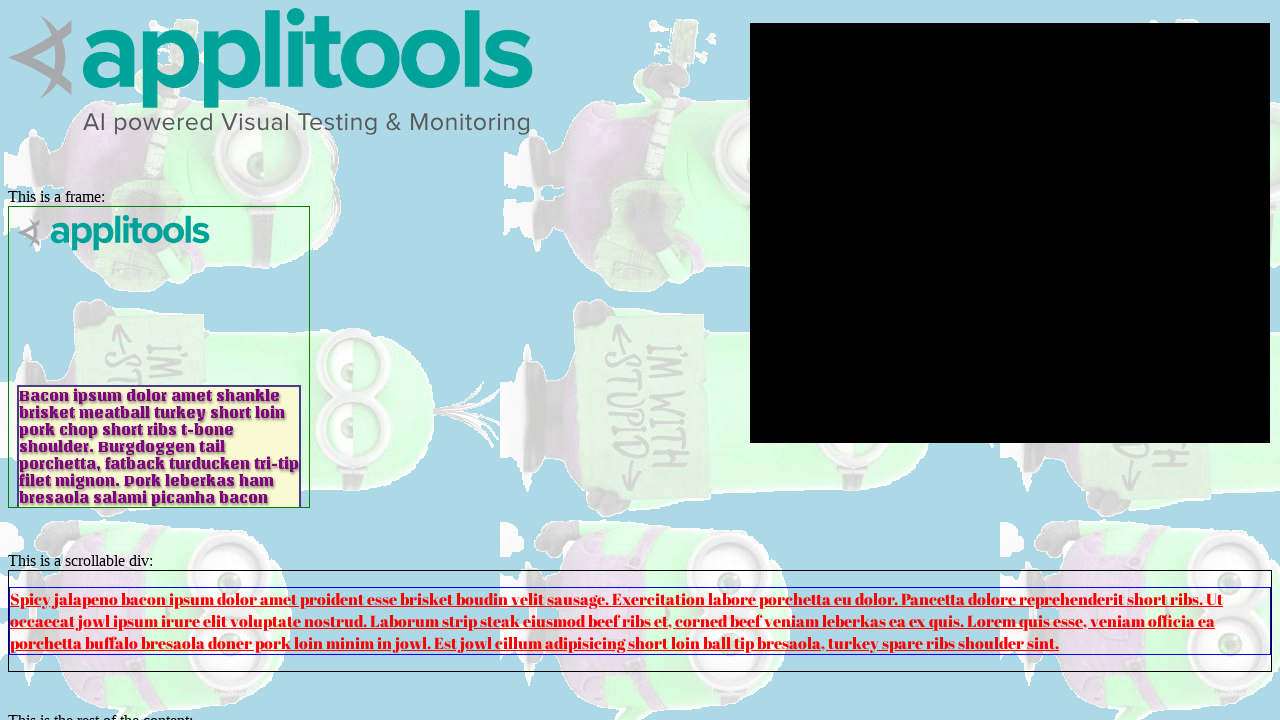

Waited for iframe body element to be present
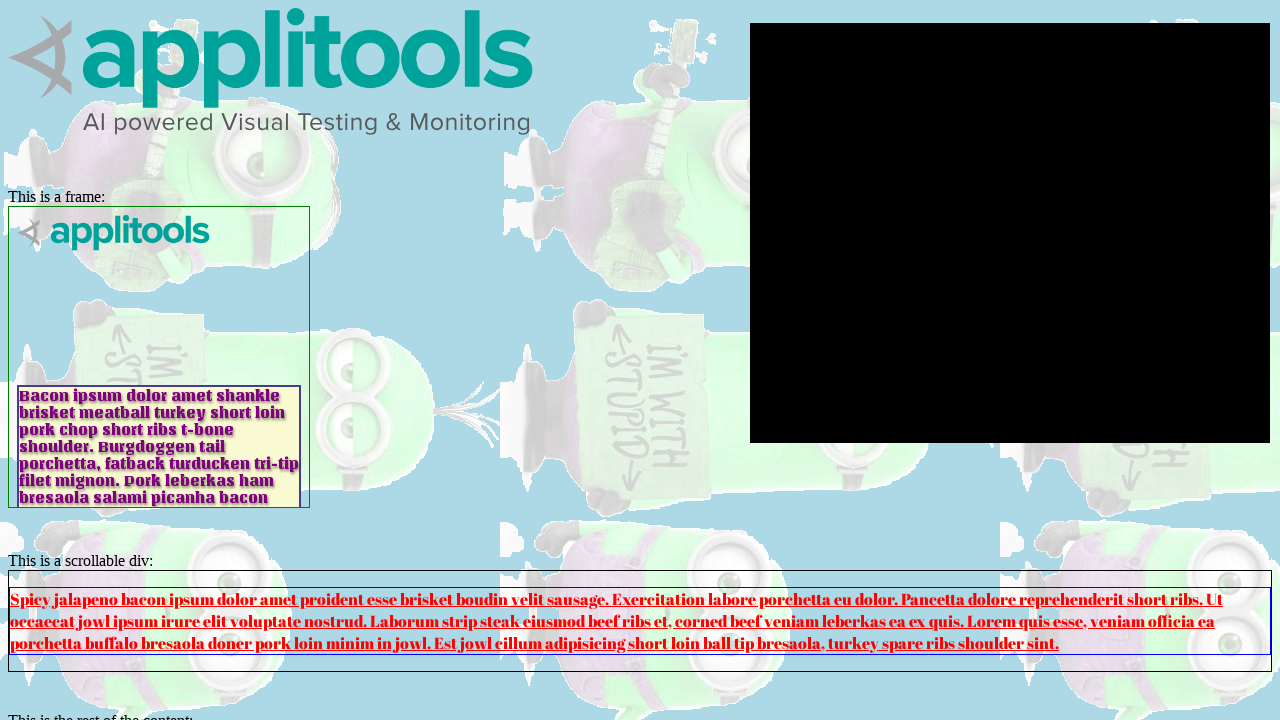

Switched back to main content and waited for page to load
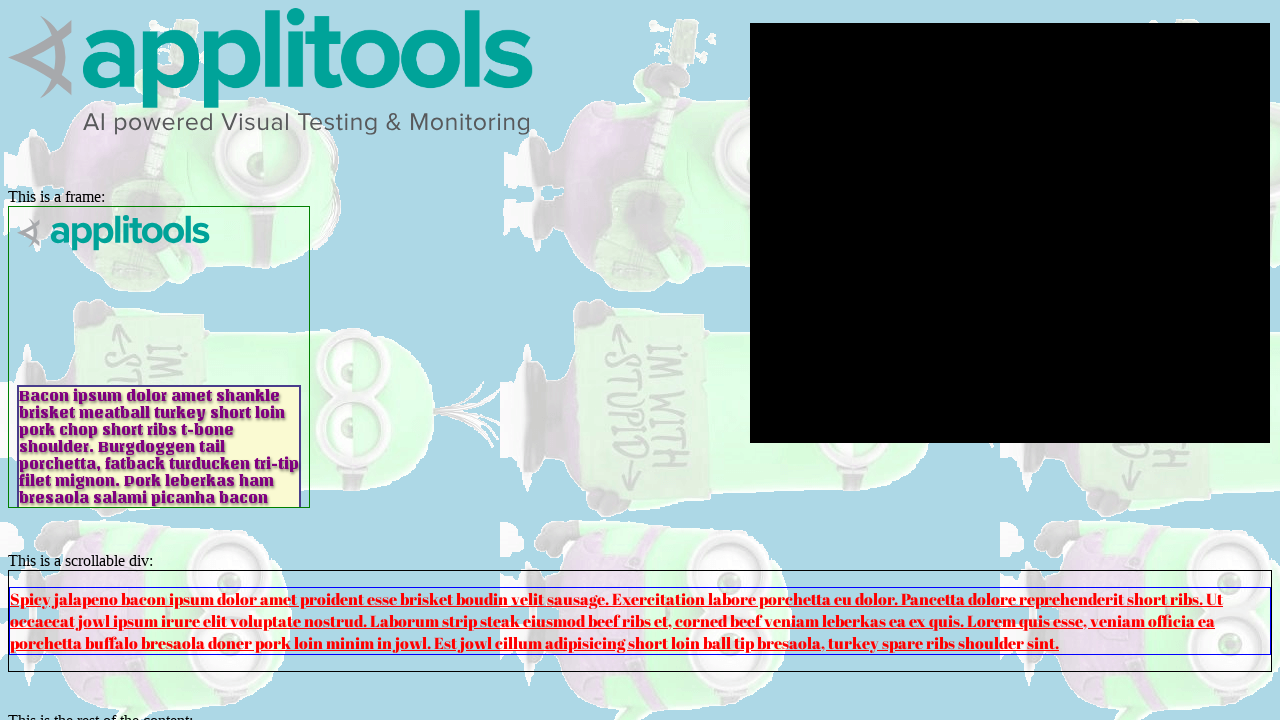

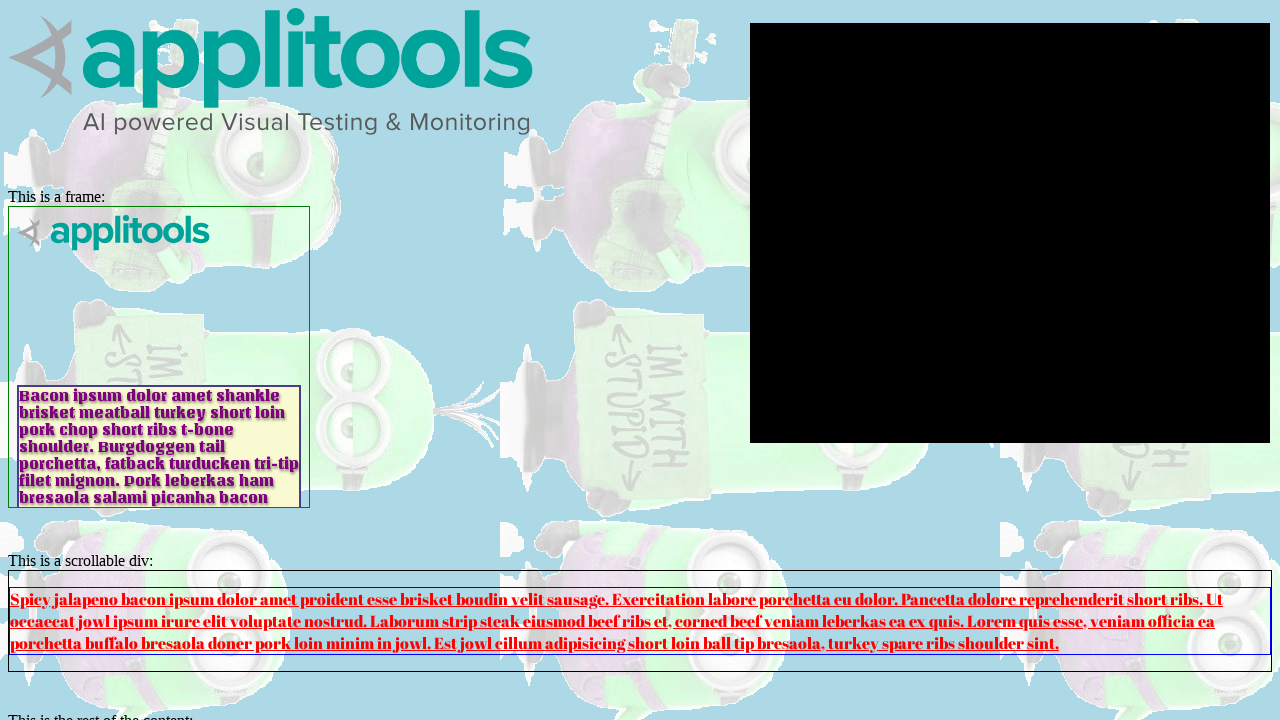